Tests autocomplete functionality by typing a partial country name and selecting a specific option from the dropdown suggestions

Starting URL: https://rahulshettyacademy.com/AutomationPractice/

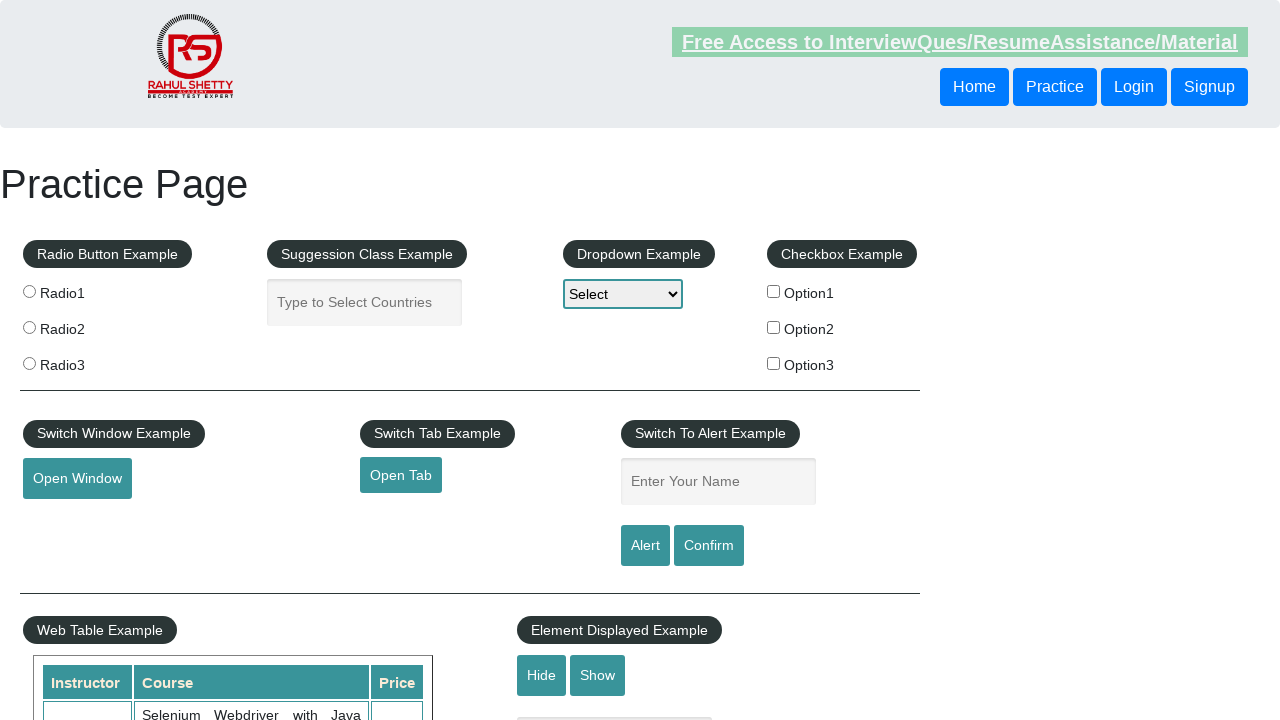

Filled autocomplete field with 'ind' on #autocomplete
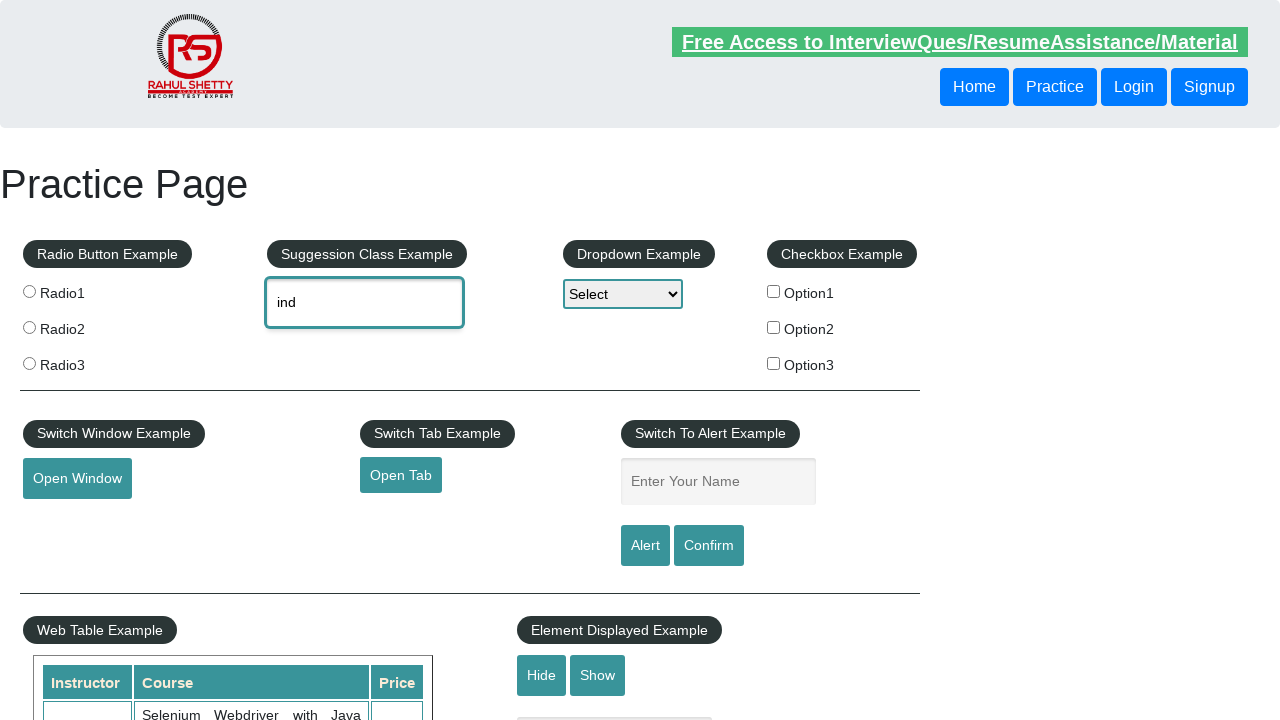

Autocomplete suggestions appeared
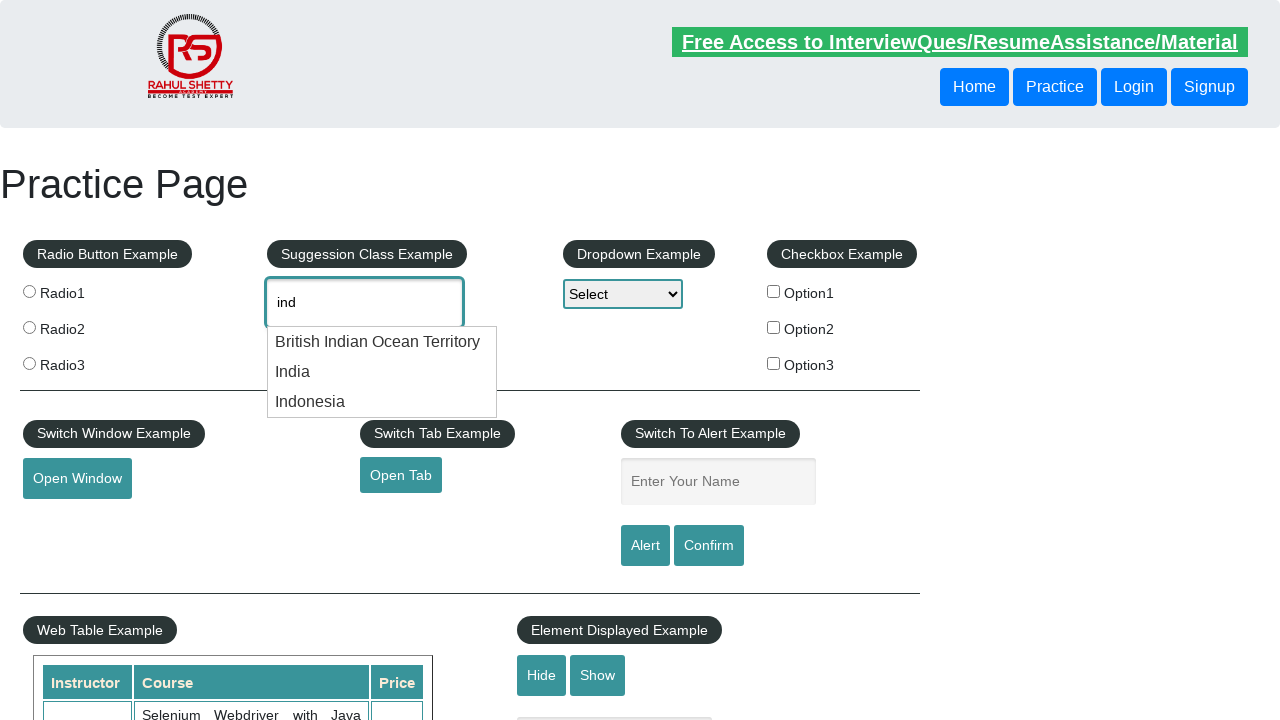

Selected 'India' from autocomplete dropdown at (382, 372) on .ui-menu-item-wrapper >> nth=1
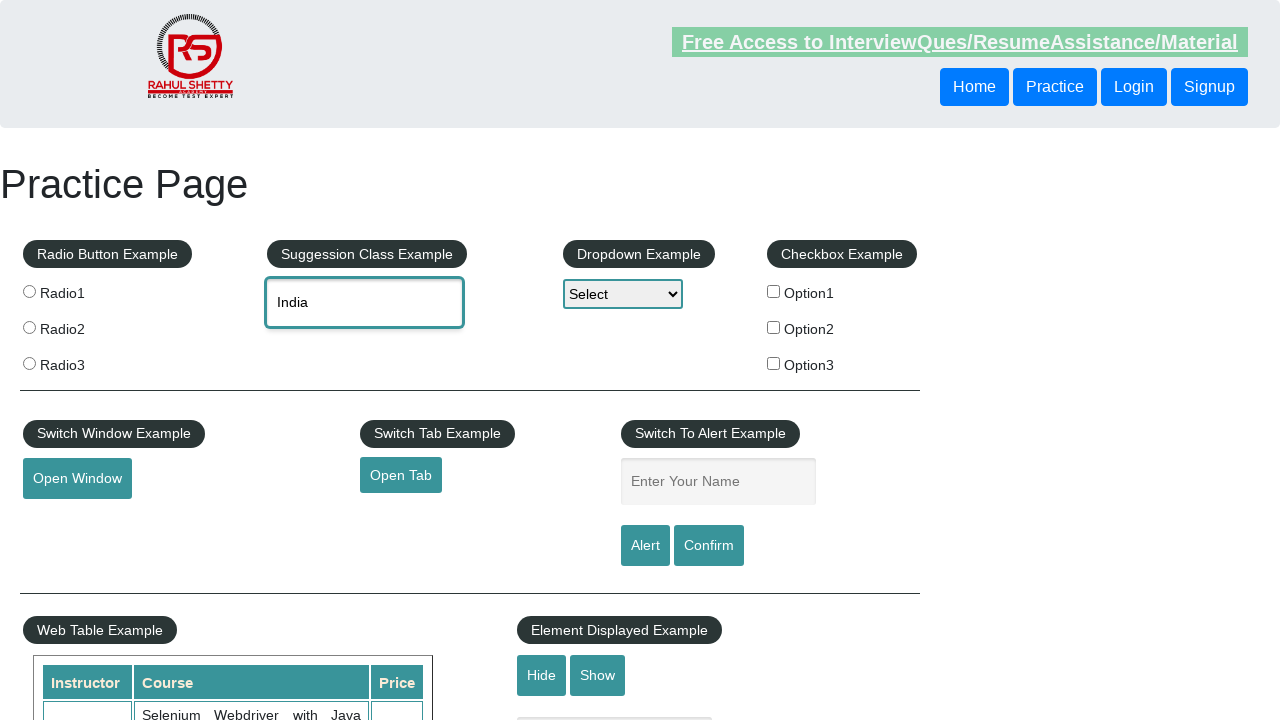

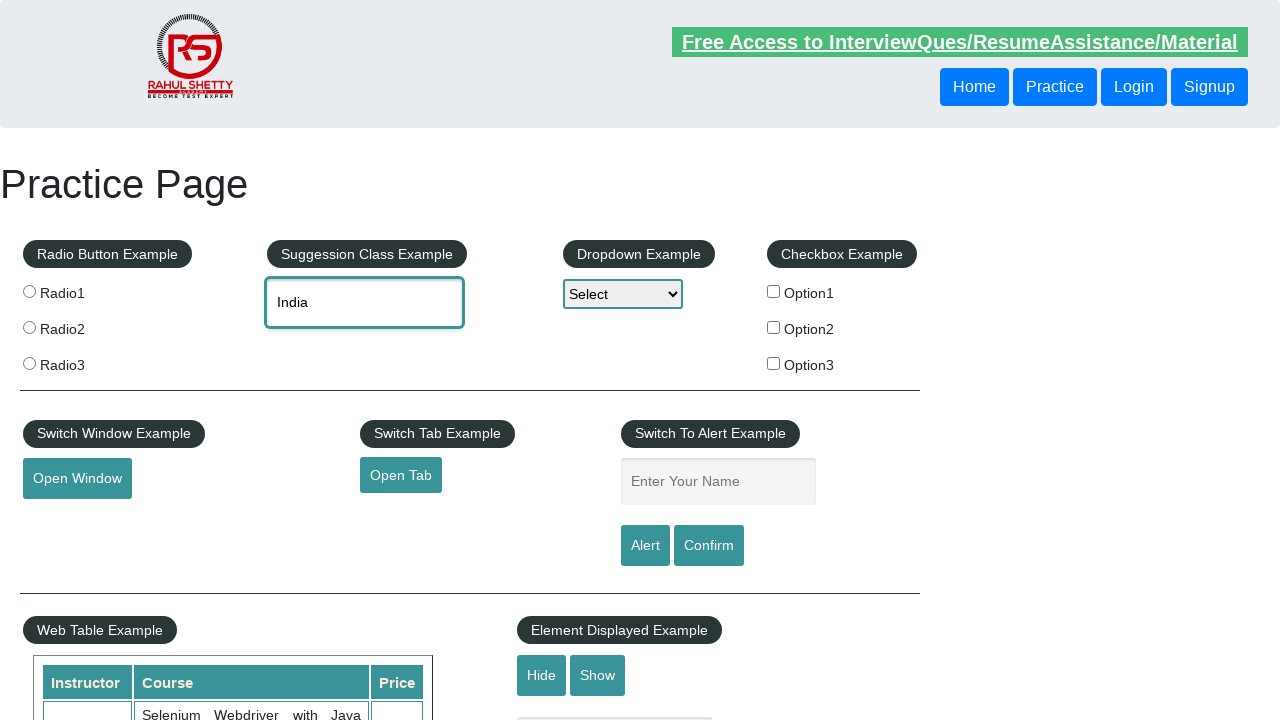